Tests registration form username field with emojis and uppercase characters, length greater than 50.

Starting URL: https://buggy.justtestit.org/register

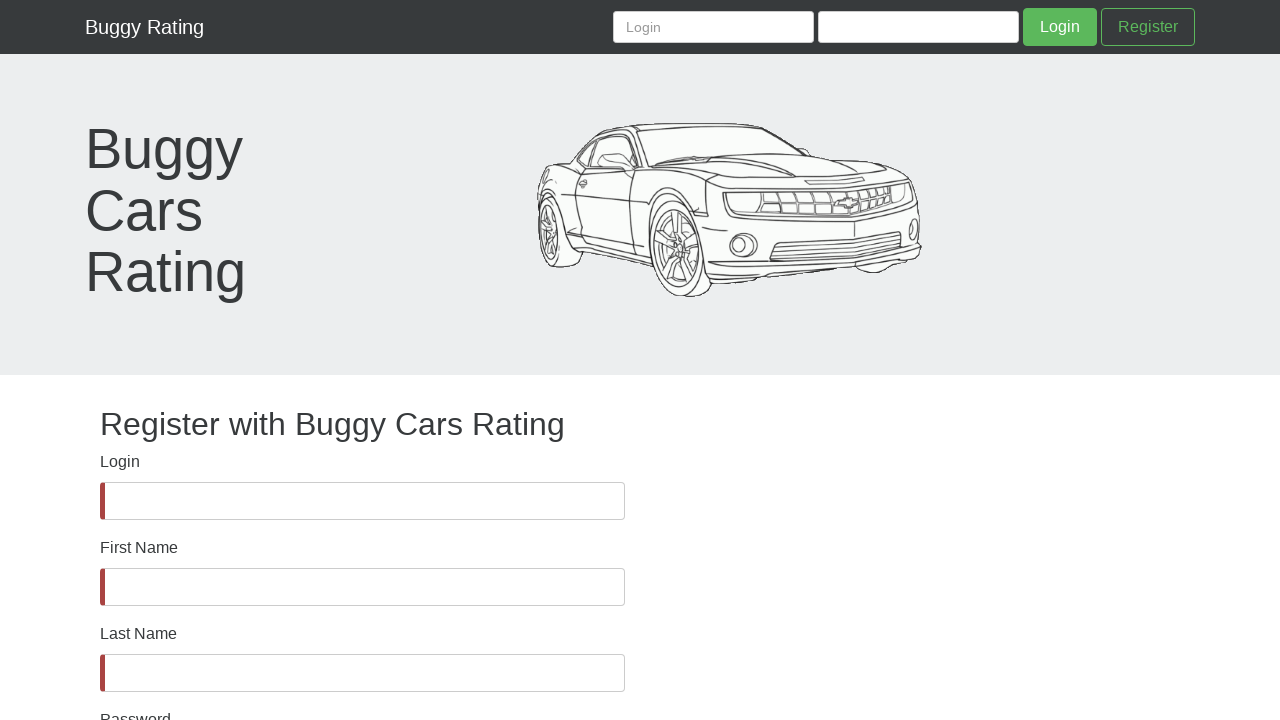

Waited for username field to be visible
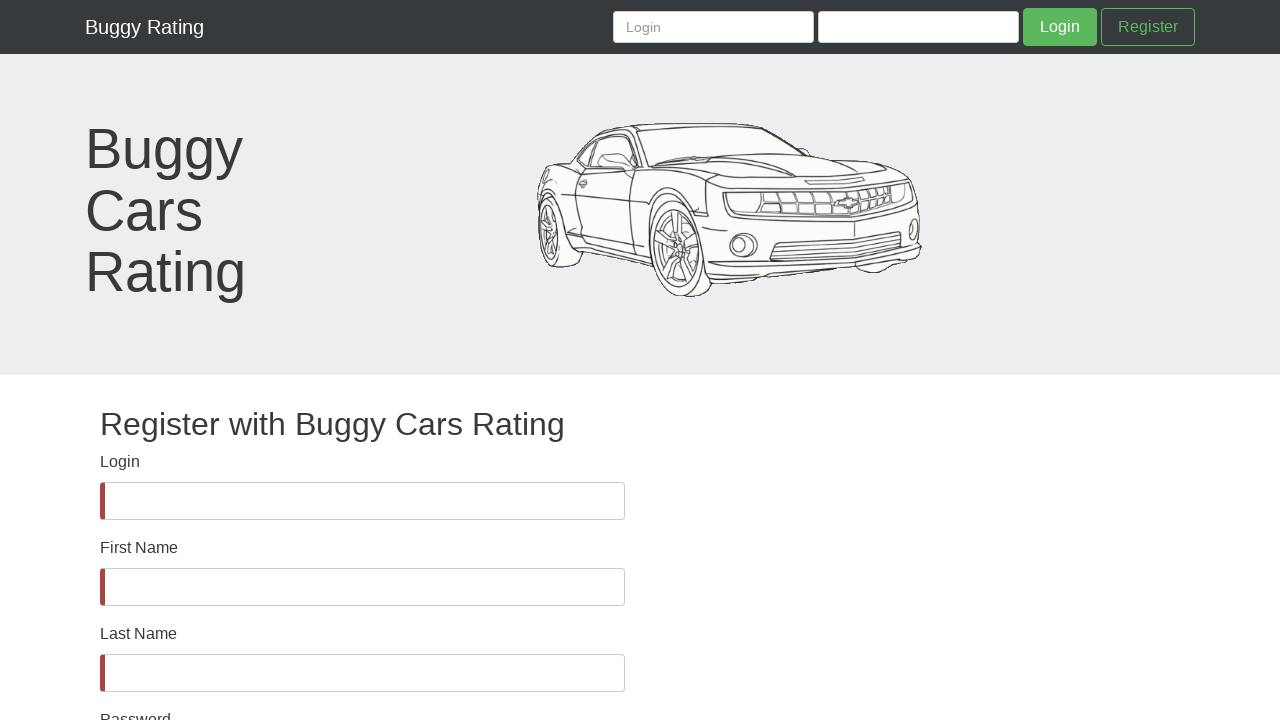

Filled username field with emojis and uppercase characters (length > 50) on #username
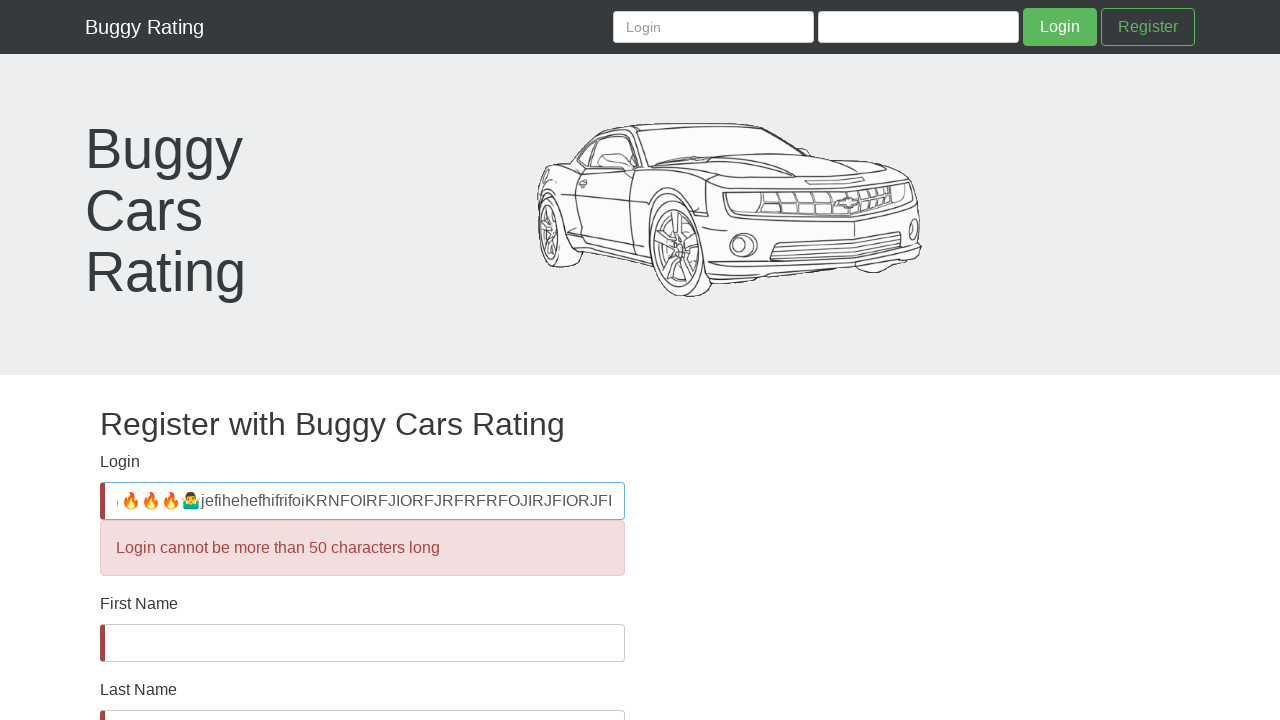

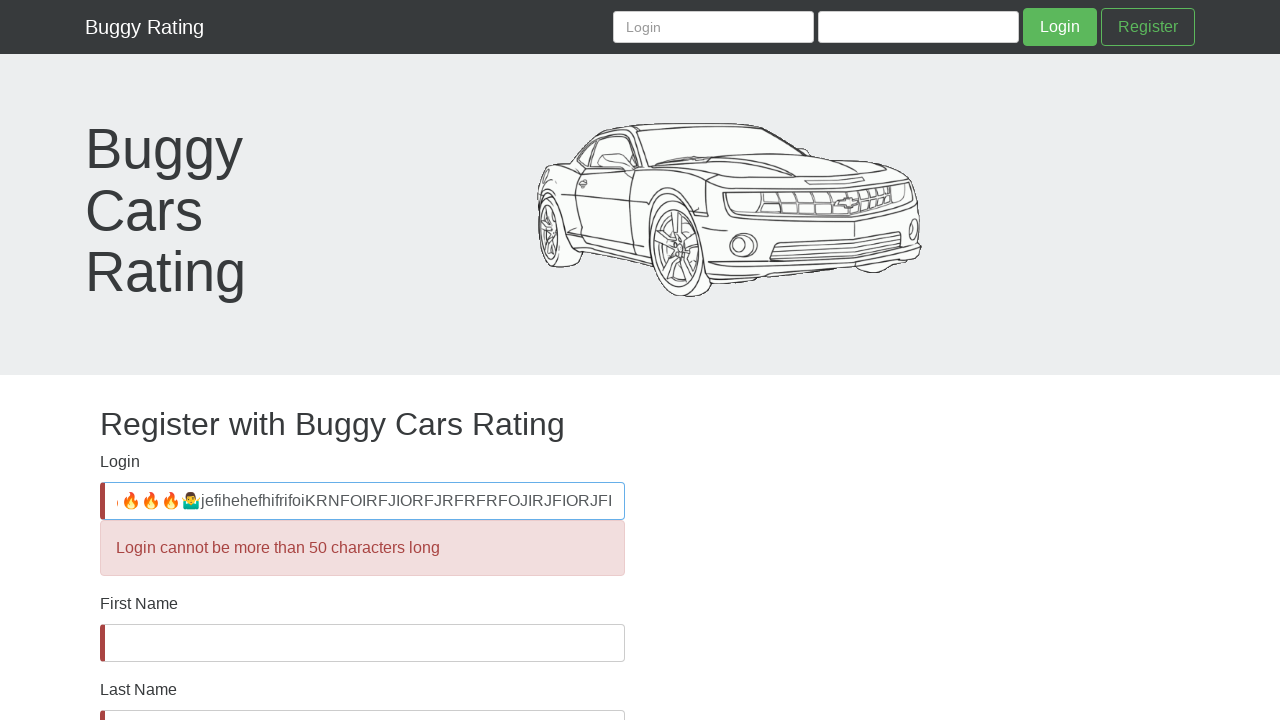